Tests dynamic control visibility by toggling a checkbox's visibility state and interacting with it

Starting URL: https://v1.training-support.net/selenium/dynamic-controls

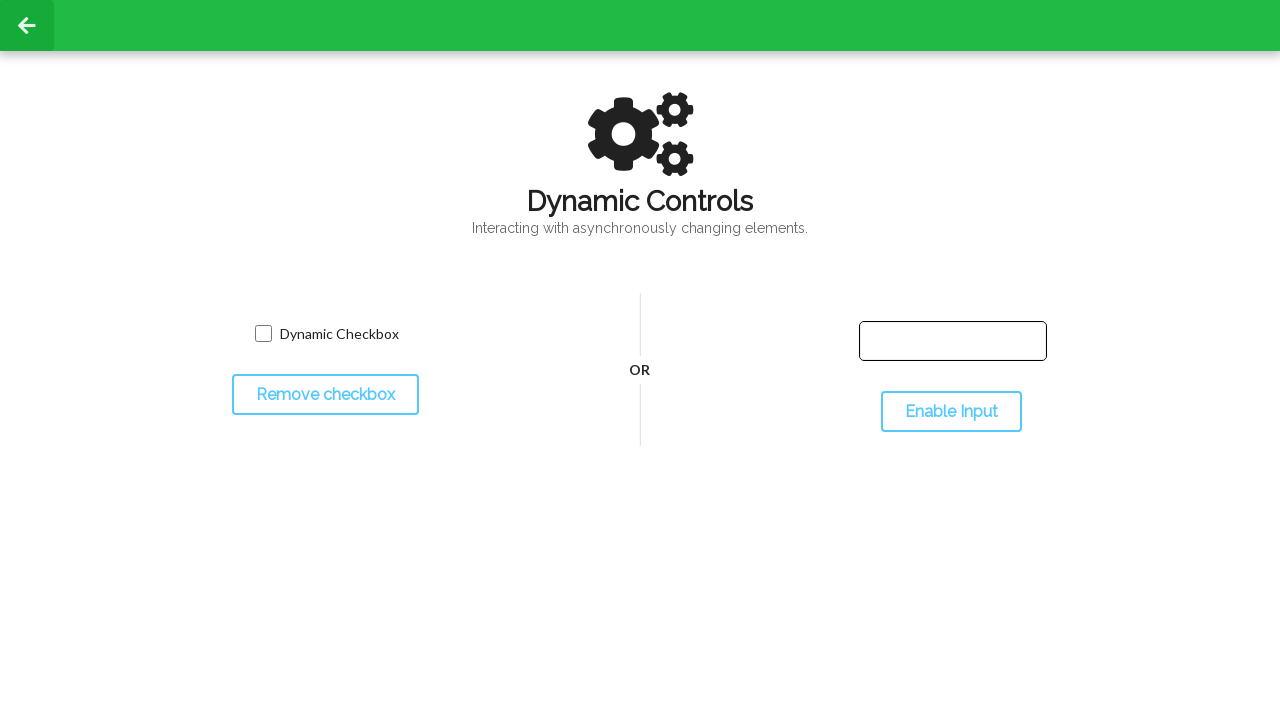

Clicked toggle button to hide the checkbox at (325, 395) on #toggleCheckbox
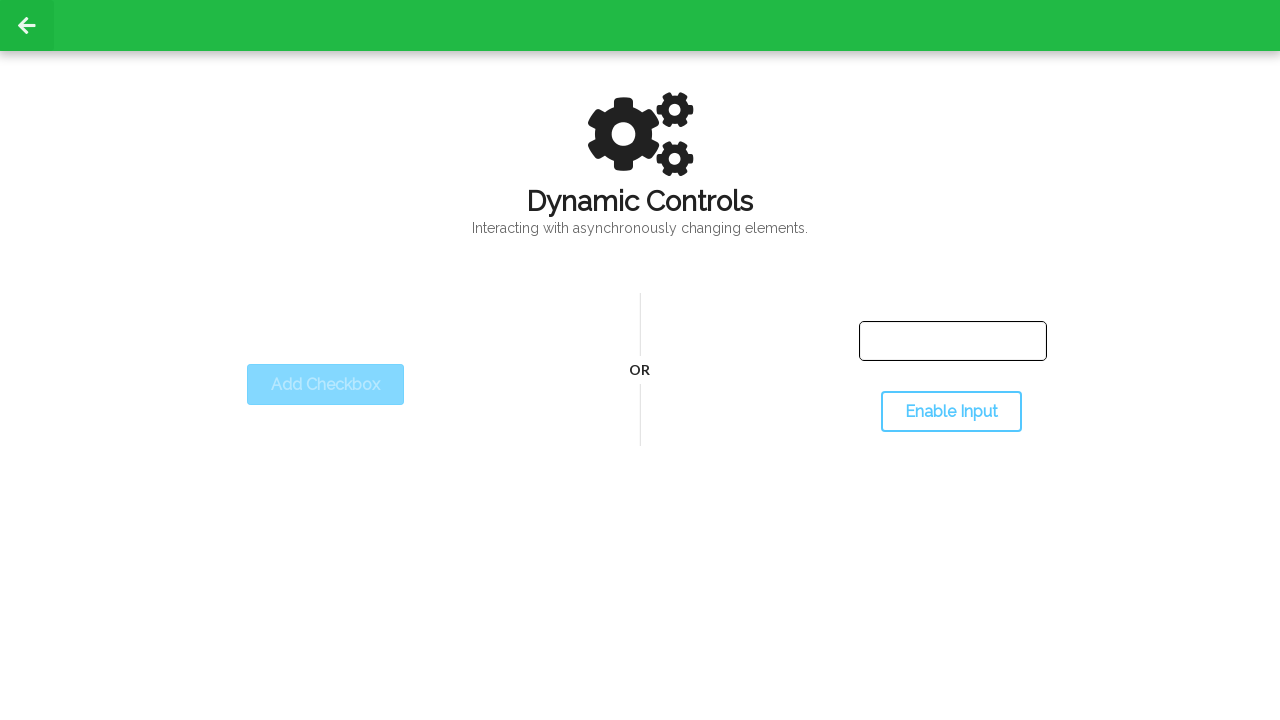

Checkbox became invisible
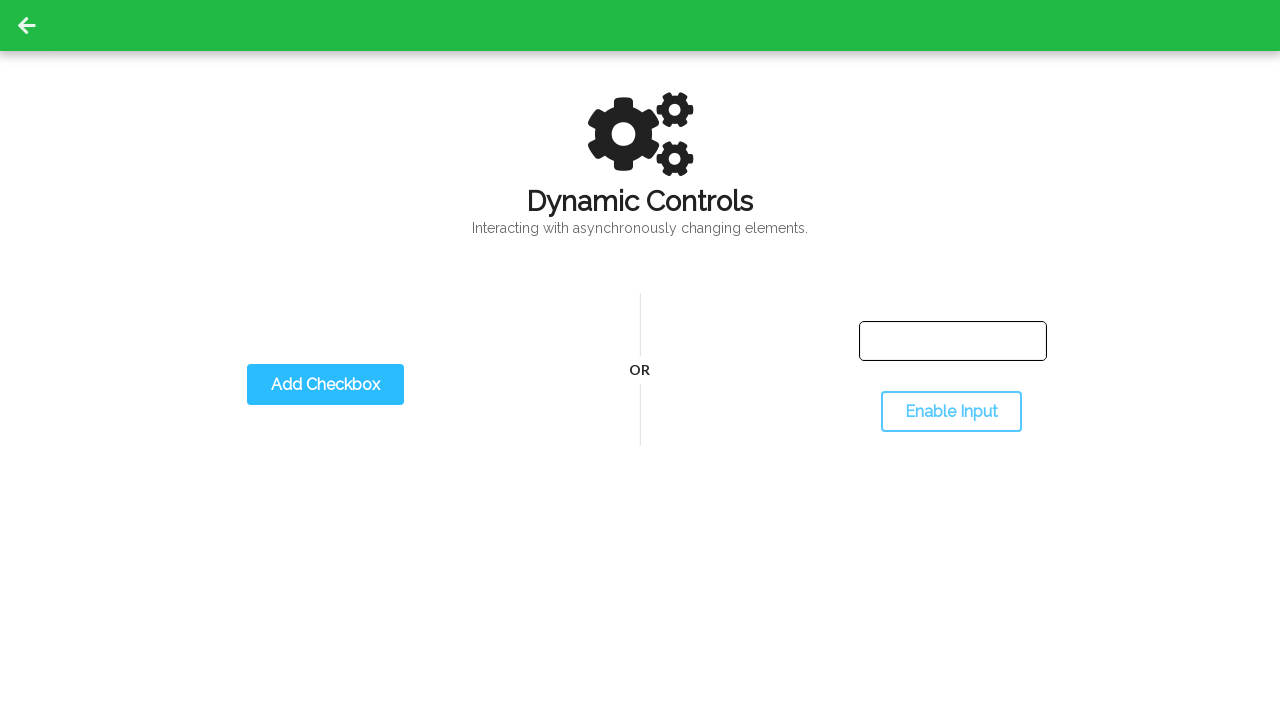

Clicked toggle button again to show the checkbox at (325, 385) on #toggleCheckbox
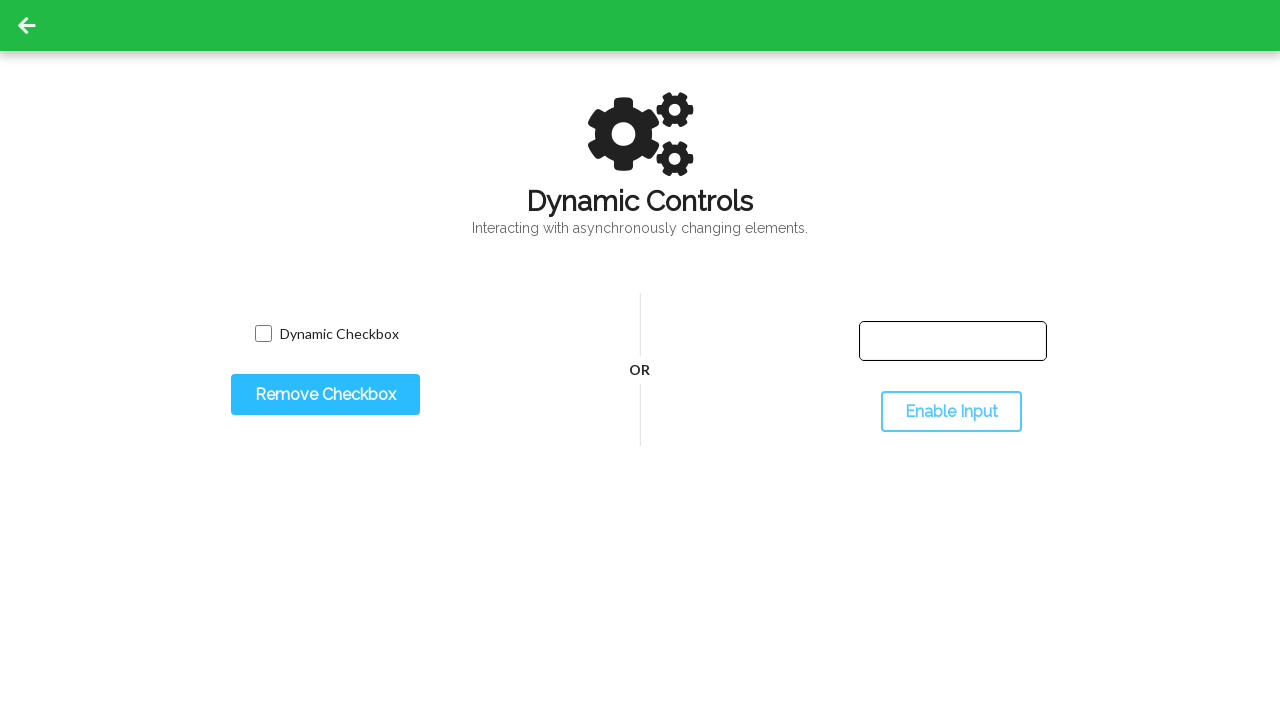

Checkbox became visible again
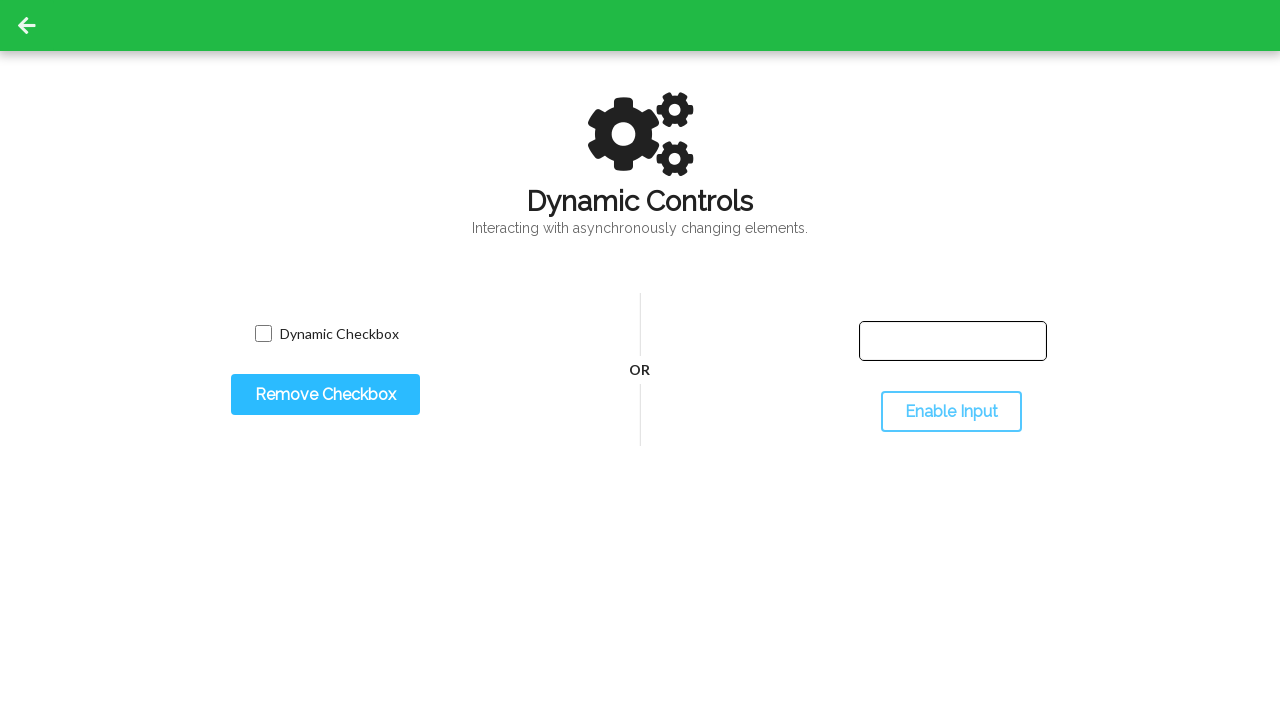

Clicked the checkbox to select it at (263, 334) on input.willDisappear
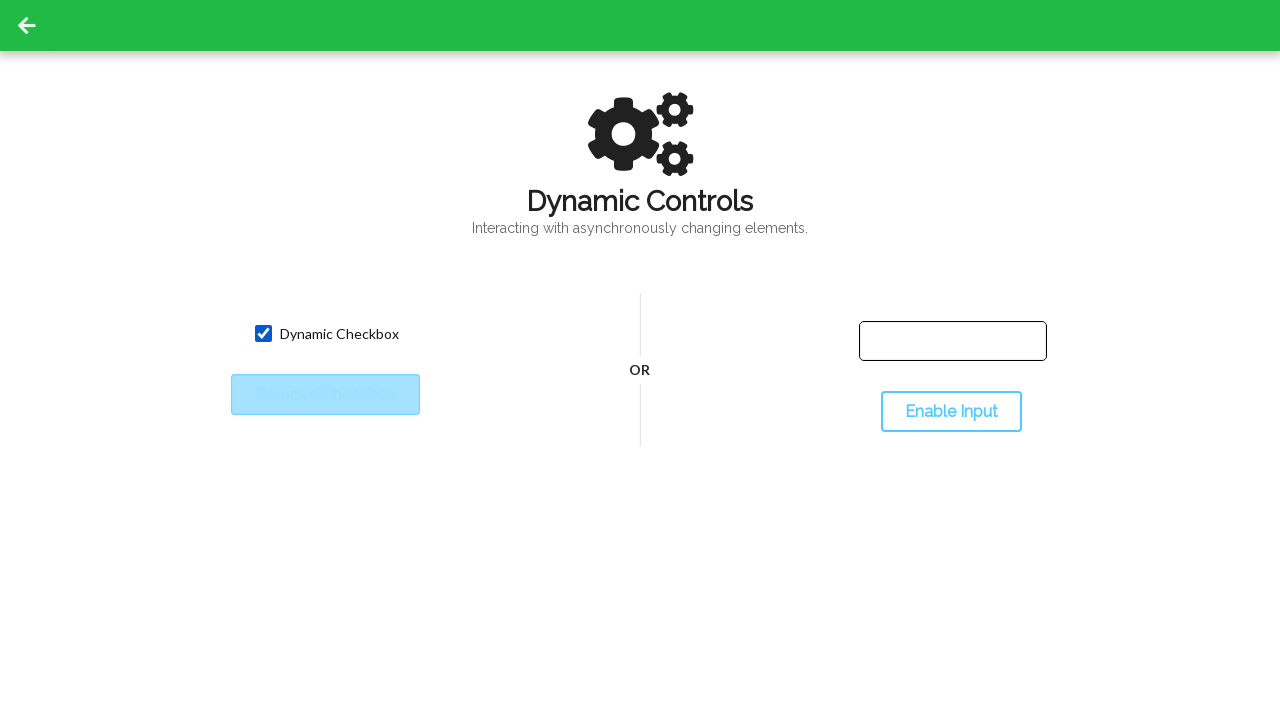

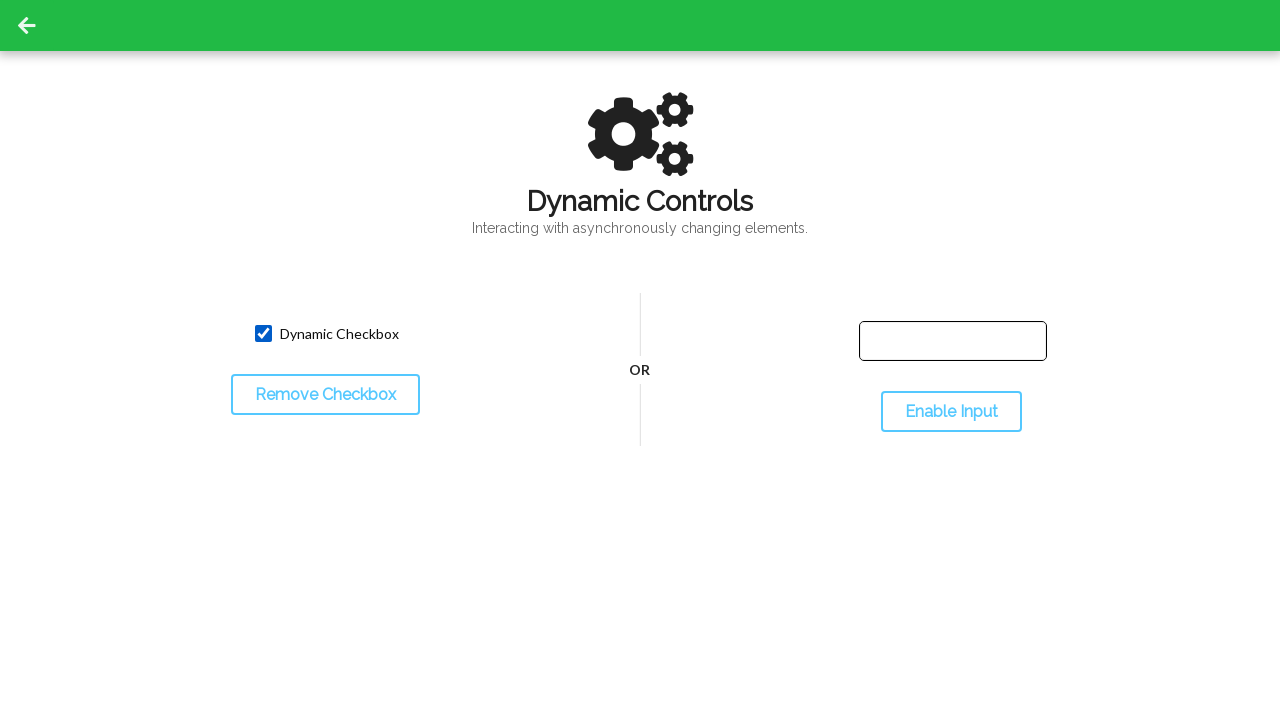